Tests handling of JavaScript alert/confirm dialogs by visiting a page with a confirm dialog demo, clicking a button that triggers a confirmation popup, and accepting the alert.

Starting URL: http://www.javascripter.net/faq/confirm.htm

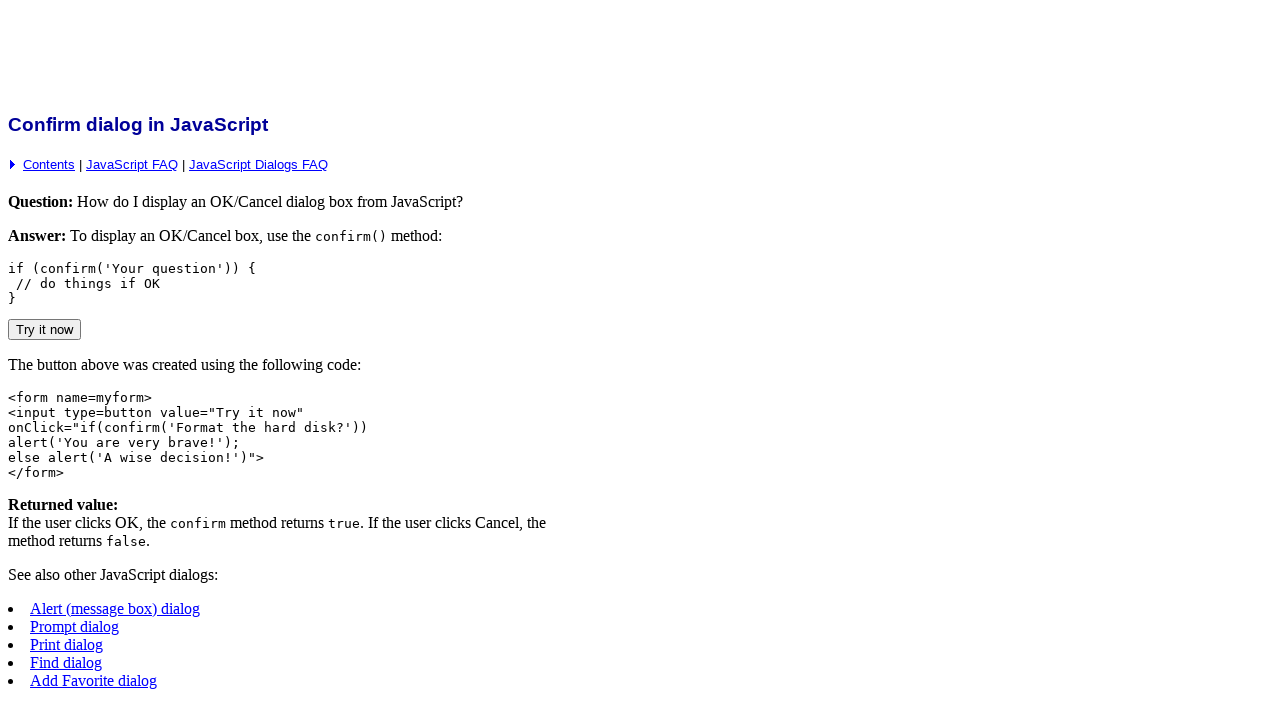

Set viewport size to 1024x768
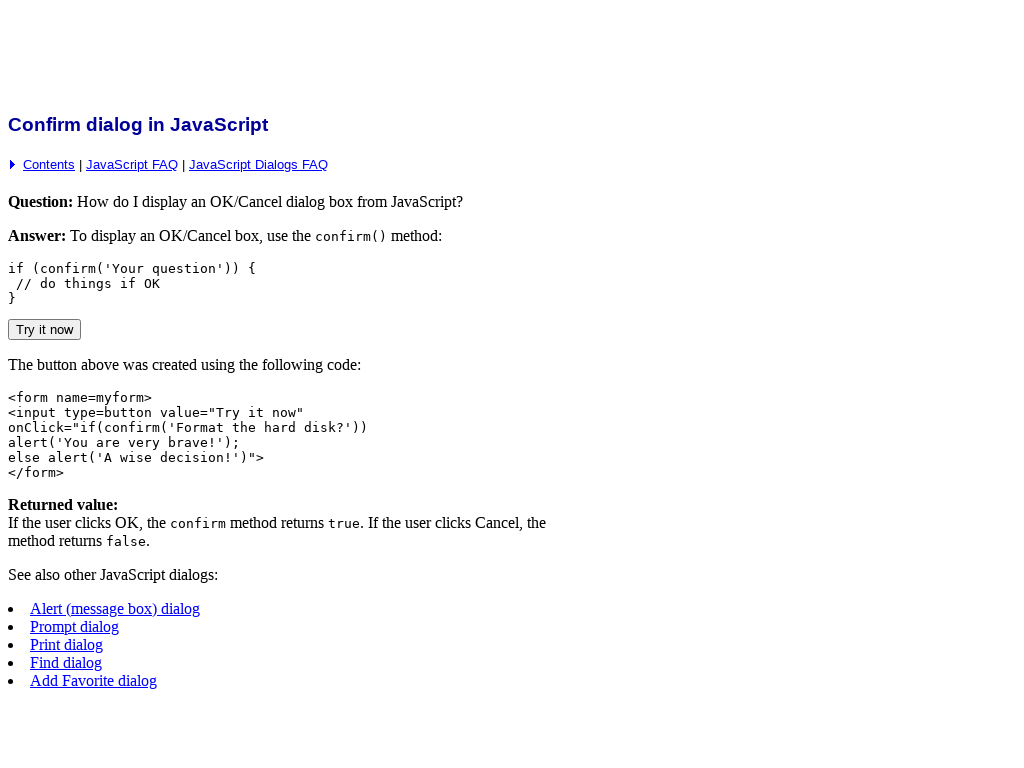

Set up dialog handler to accept confirm dialogs
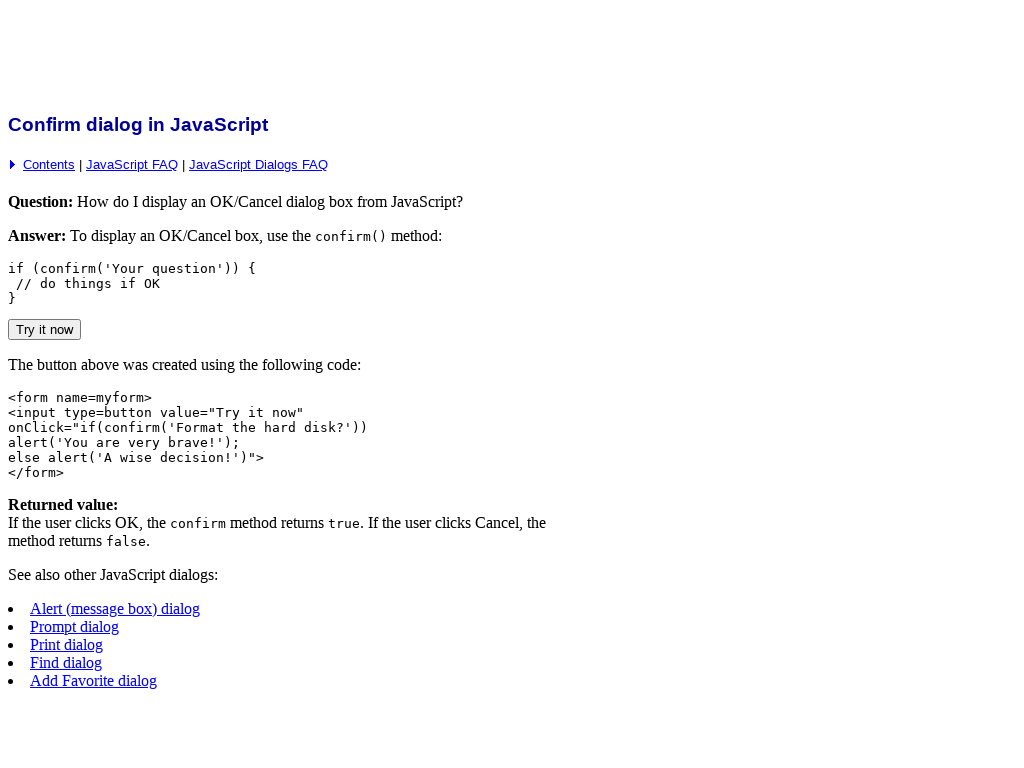

Clicked 'Try it now' button to trigger confirm dialog at (44, 329) on input[value='Try it now']
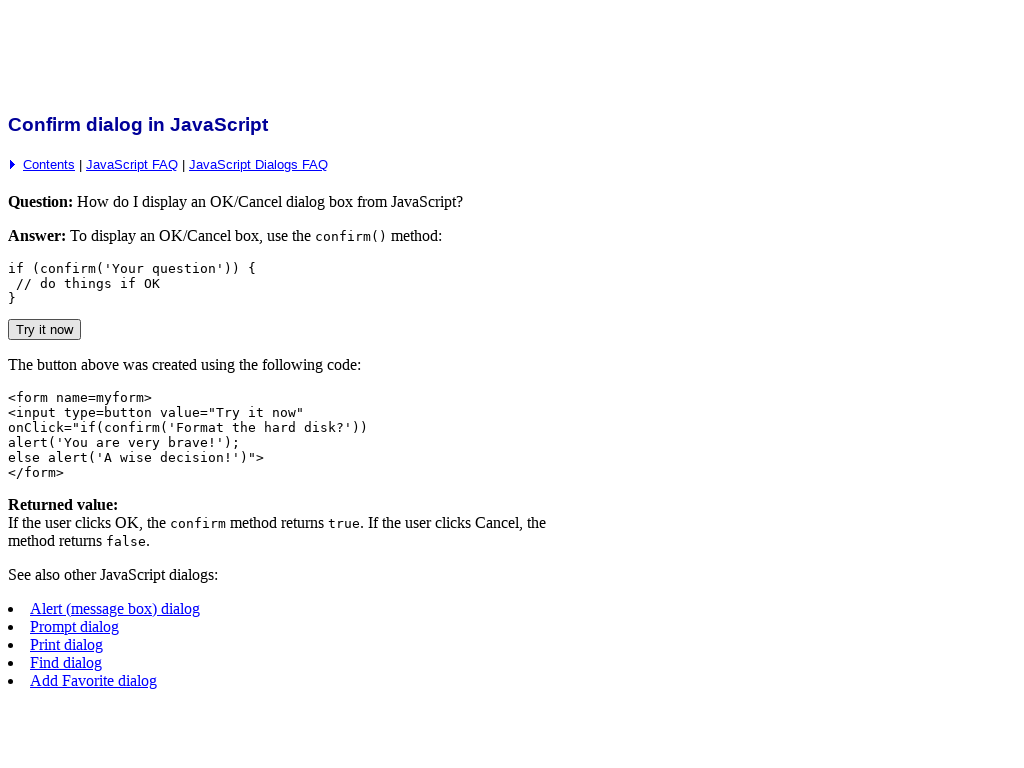

Waited for dialog interaction to complete
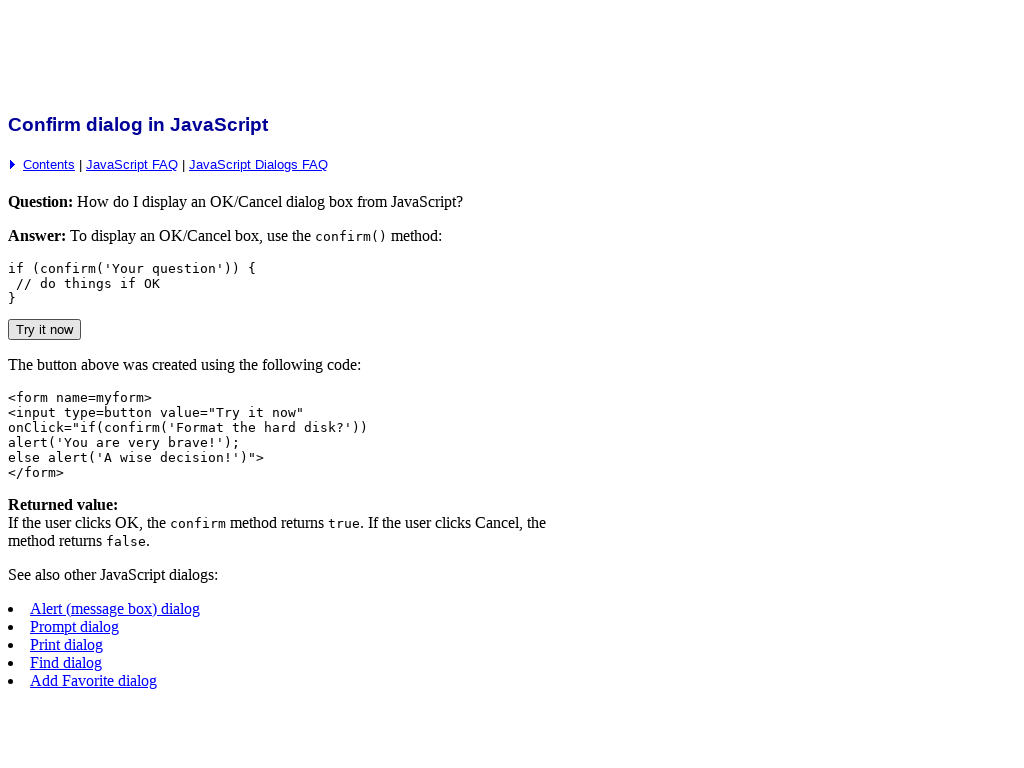

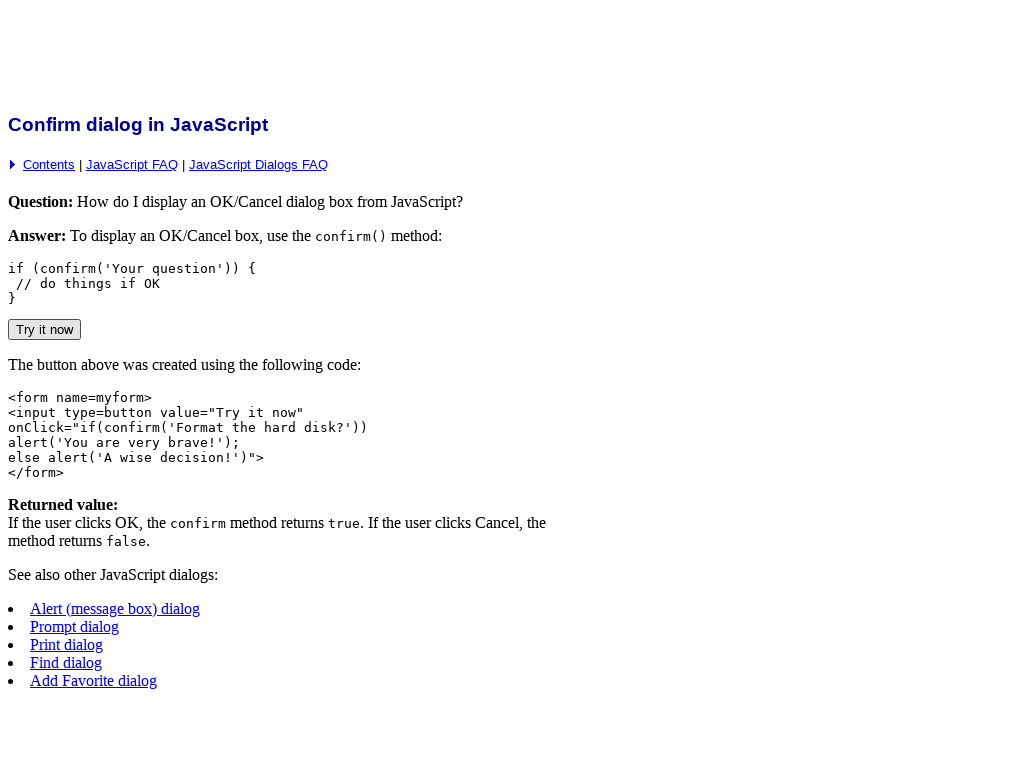